Tests double-click action on a button and verifies that an input field receives the expected value

Starting URL: https://testautomationpractice.blogspot.com/

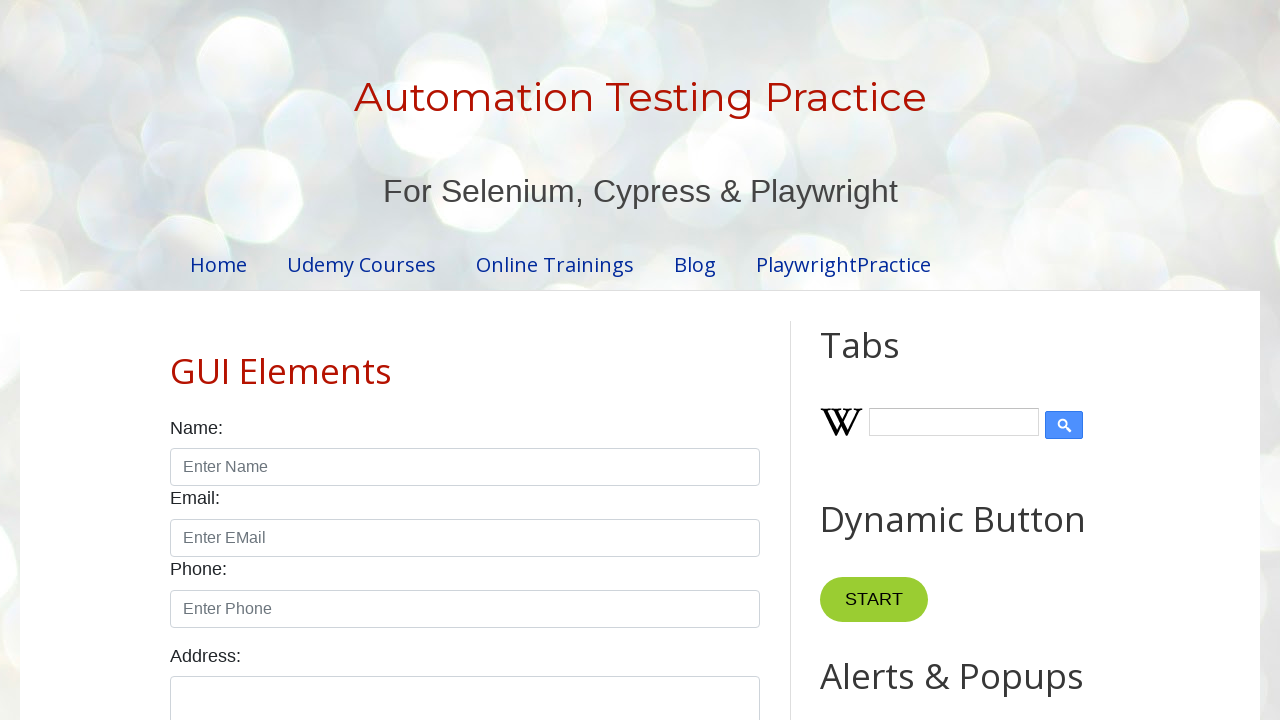

Double-clicked the button with ondblclick handler at (885, 360) on button[ondblclick='myFunction1()']
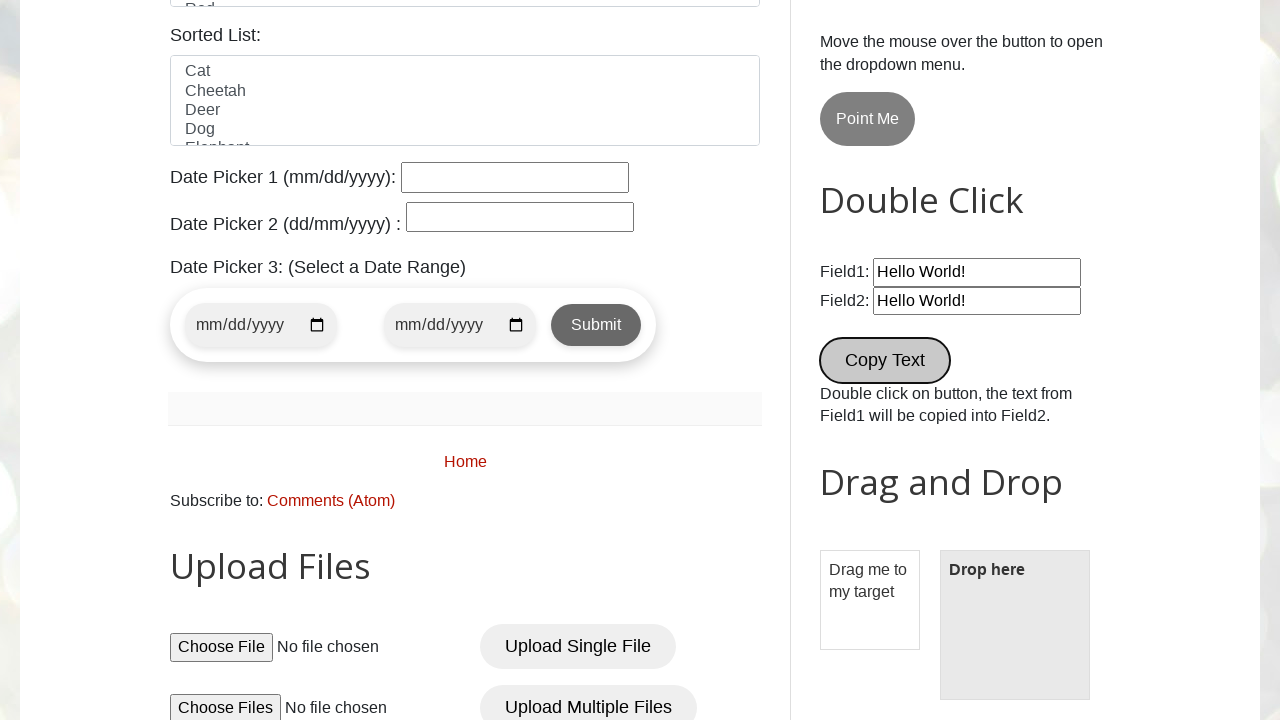

Located the input field #field1
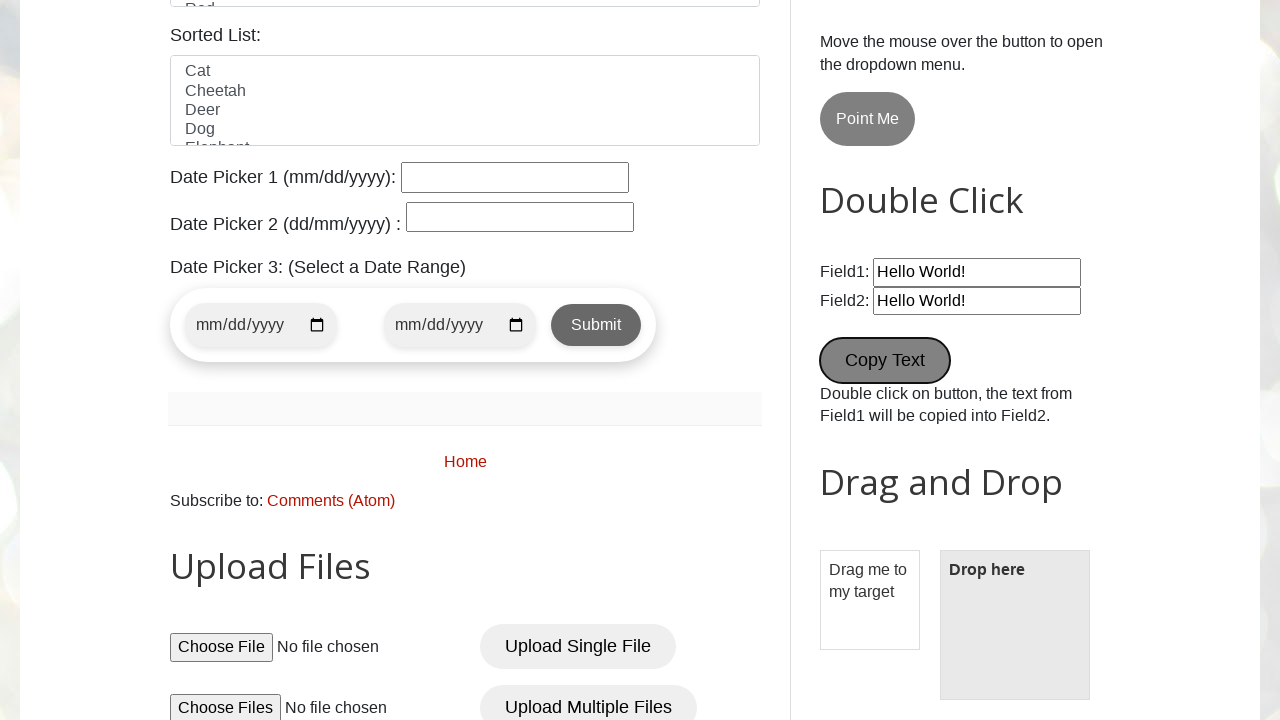

Retrieved input field value
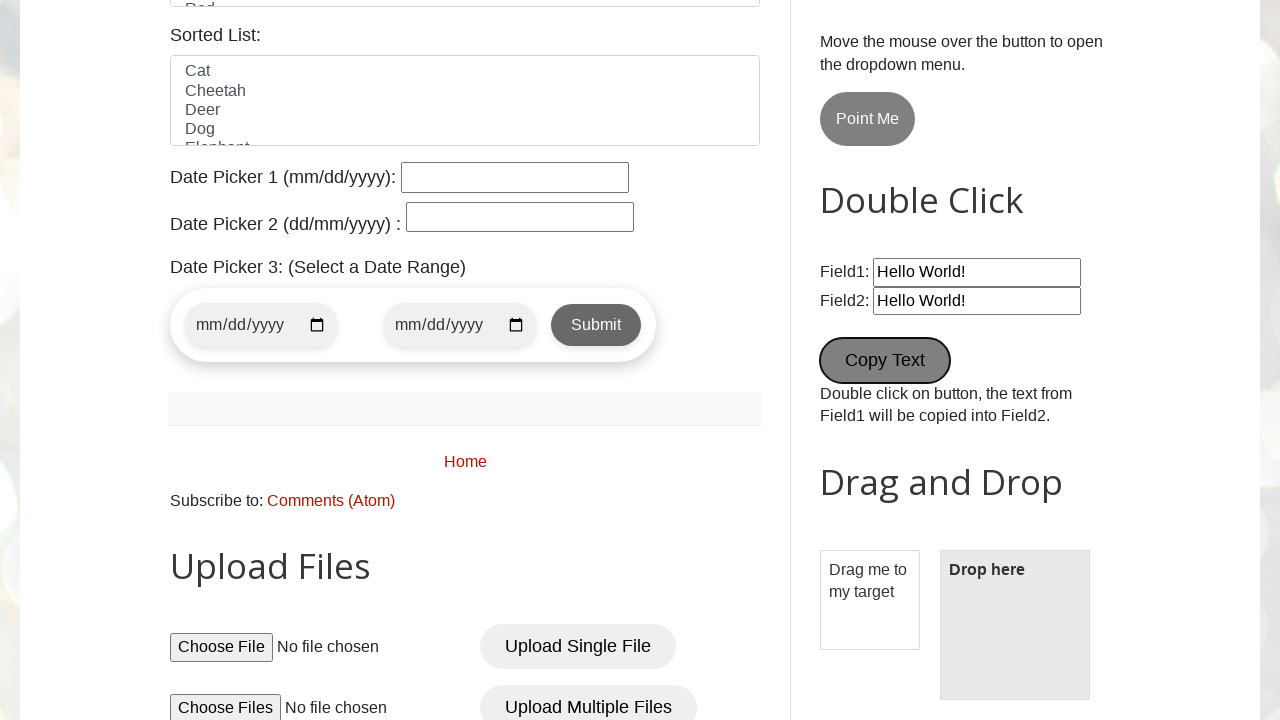

Verified input field contains 'Hello World!' as expected
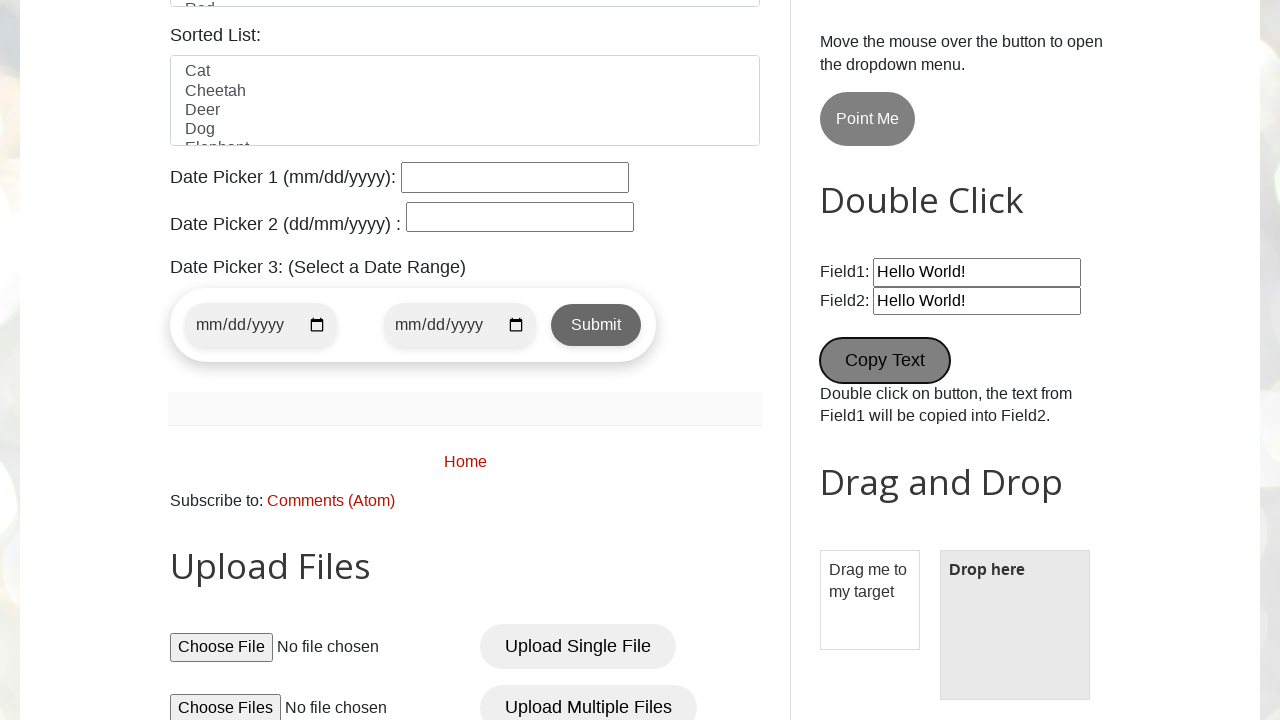

Right-clicked on the input field to open context menu at (977, 273) on #field1
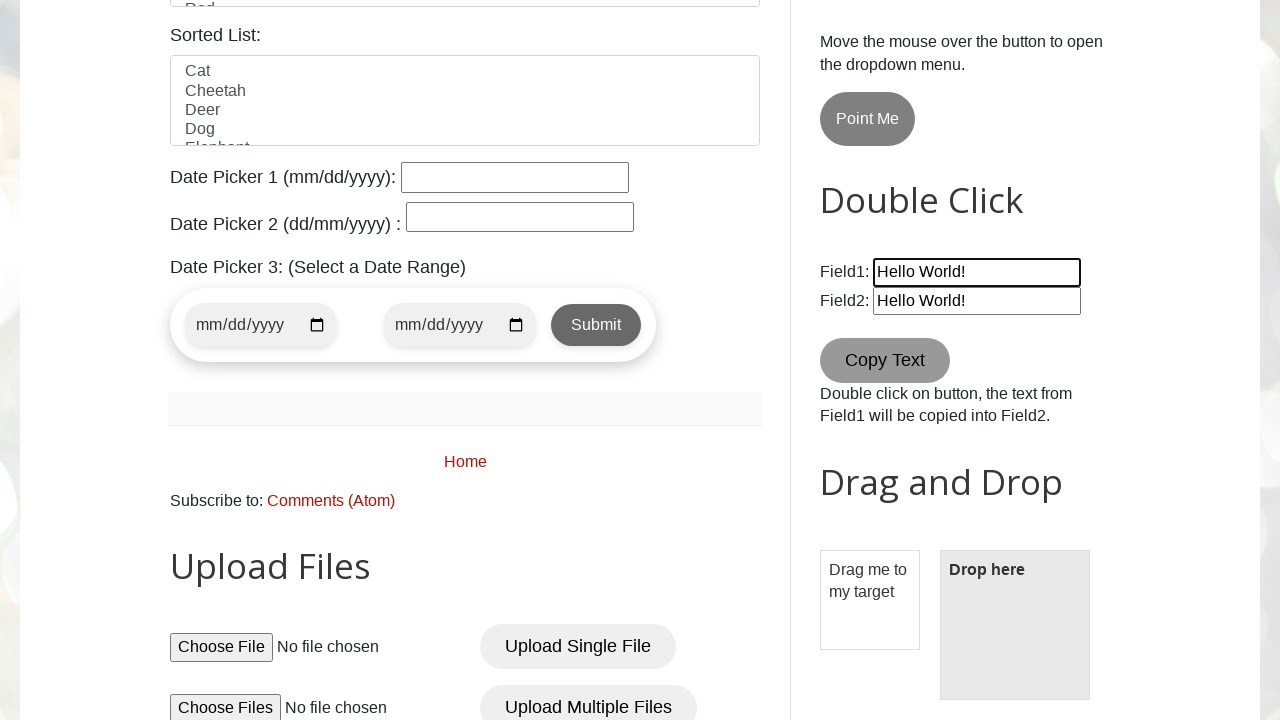

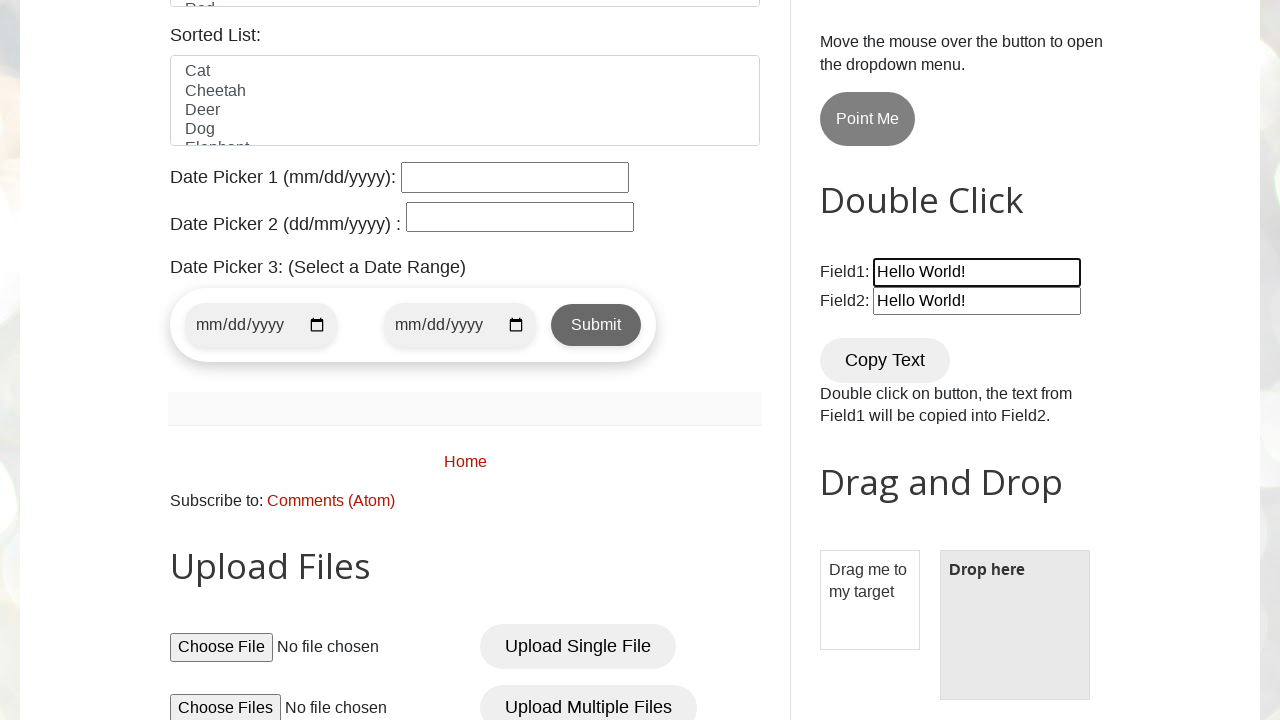